Tests clicking on the Elemental Selenium link at the bottom of the page and verifying a new tab opens with the Elemental Selenium website.

Starting URL: https://the-internet.herokuapp.com/add_remove_elements/

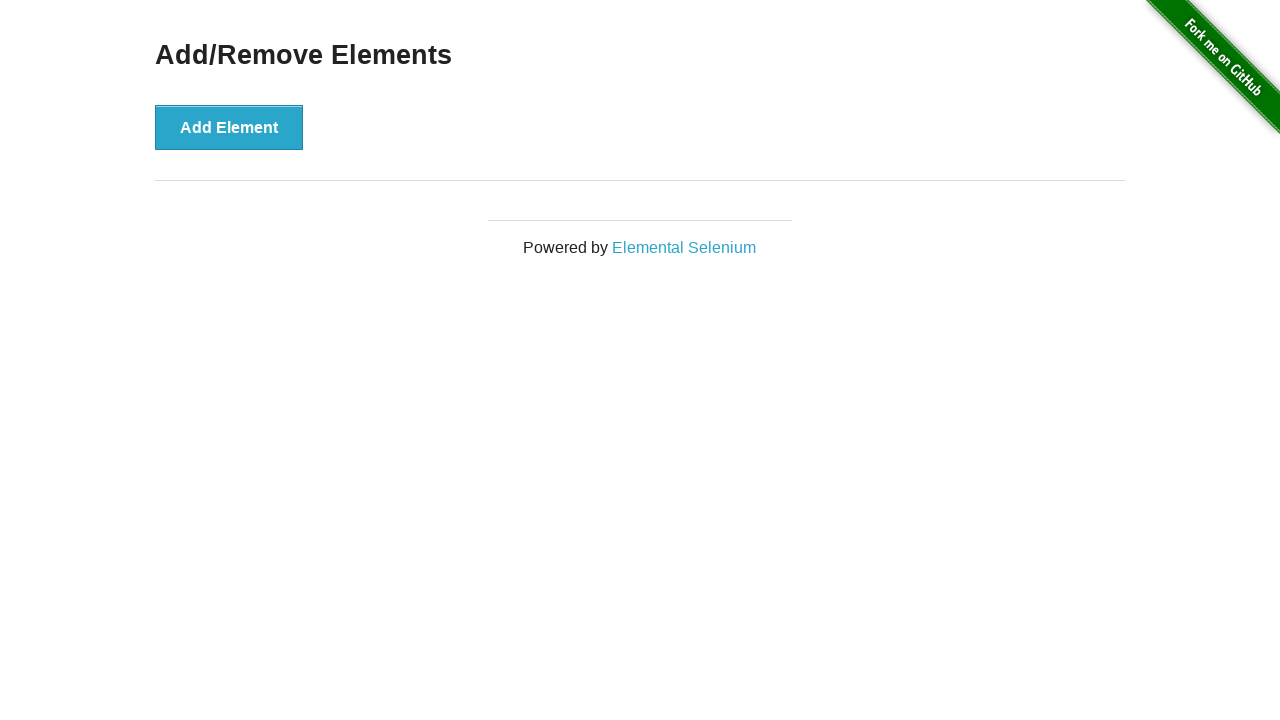

Clicked on Elemental Selenium link in footer at (684, 247) on a:has-text('Elemental Selenium')
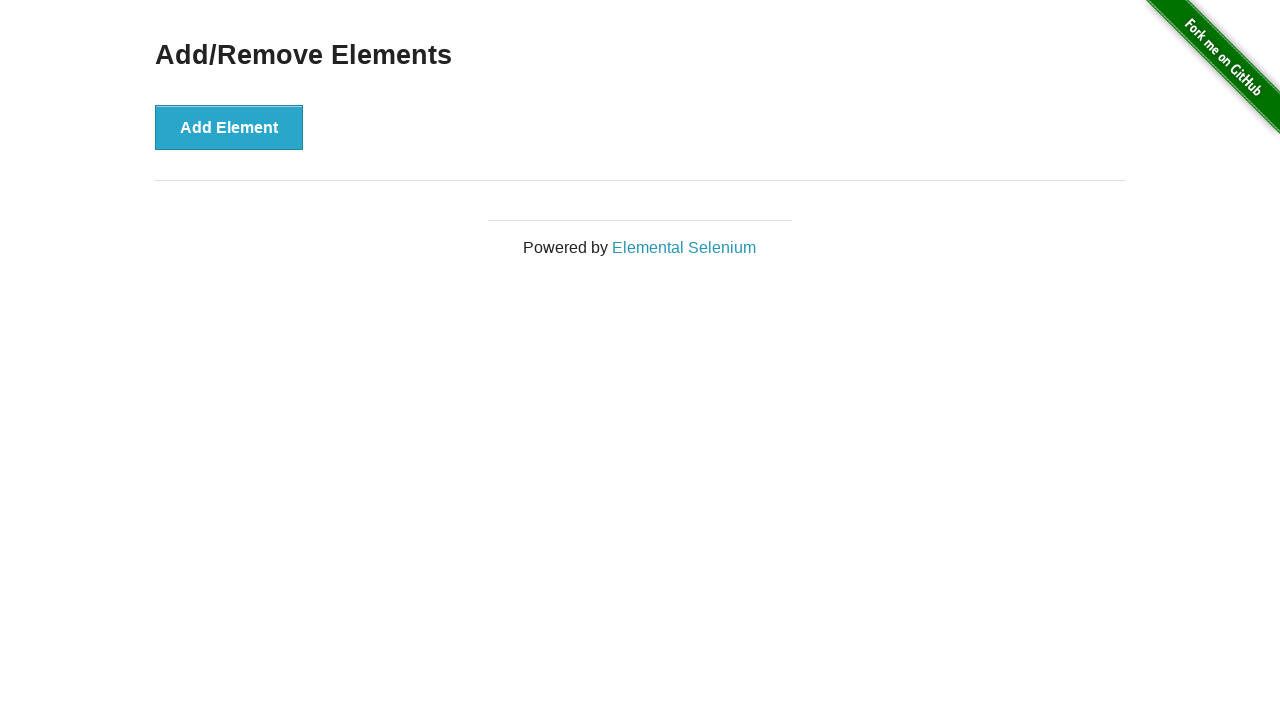

New tab with Elemental Selenium opened
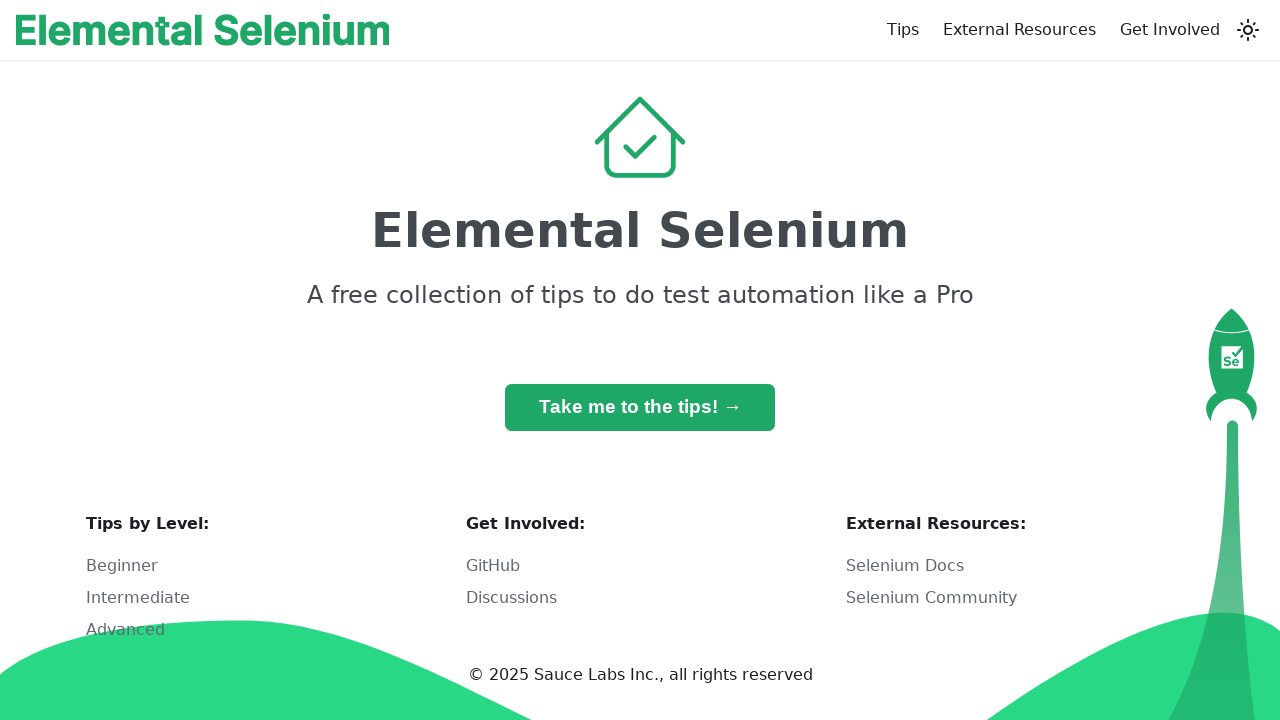

New page loaded and DOM content ready
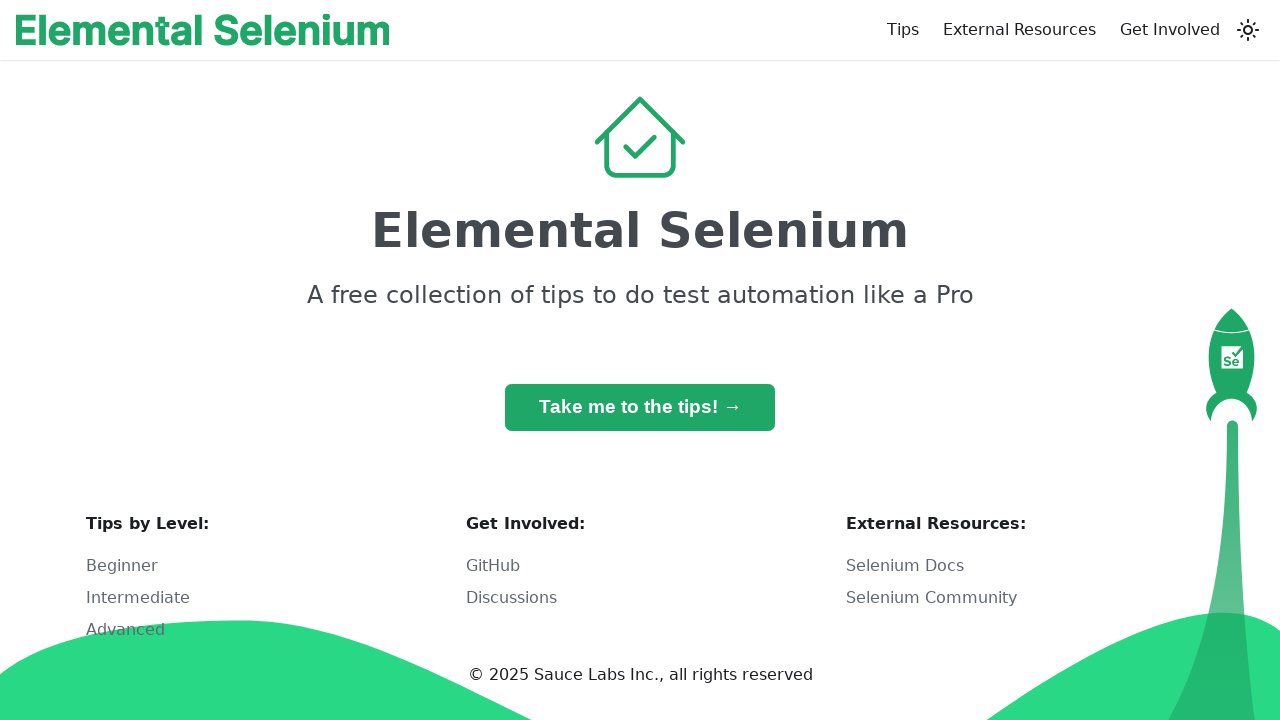

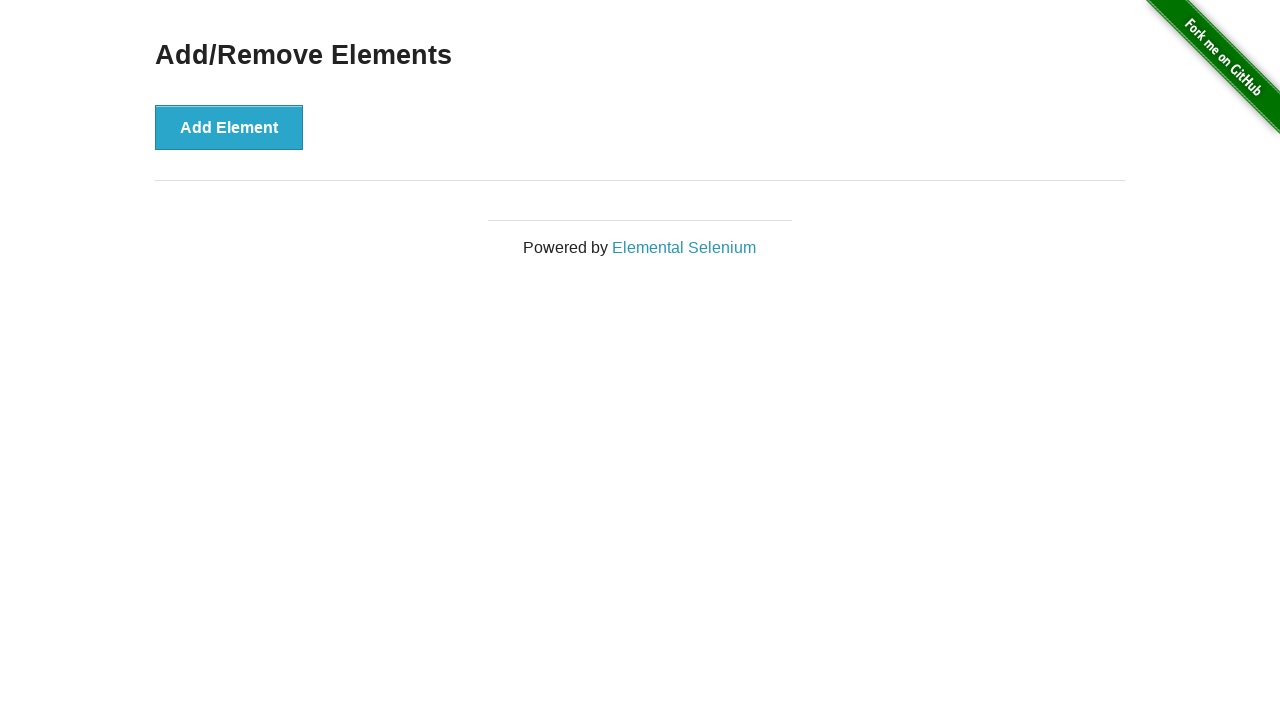